Tests the forgot password flow by clicking the "Forgot password?" link and submitting a password reset form with email and new password fields.

Starting URL: https://rahulshettyacademy.com/client

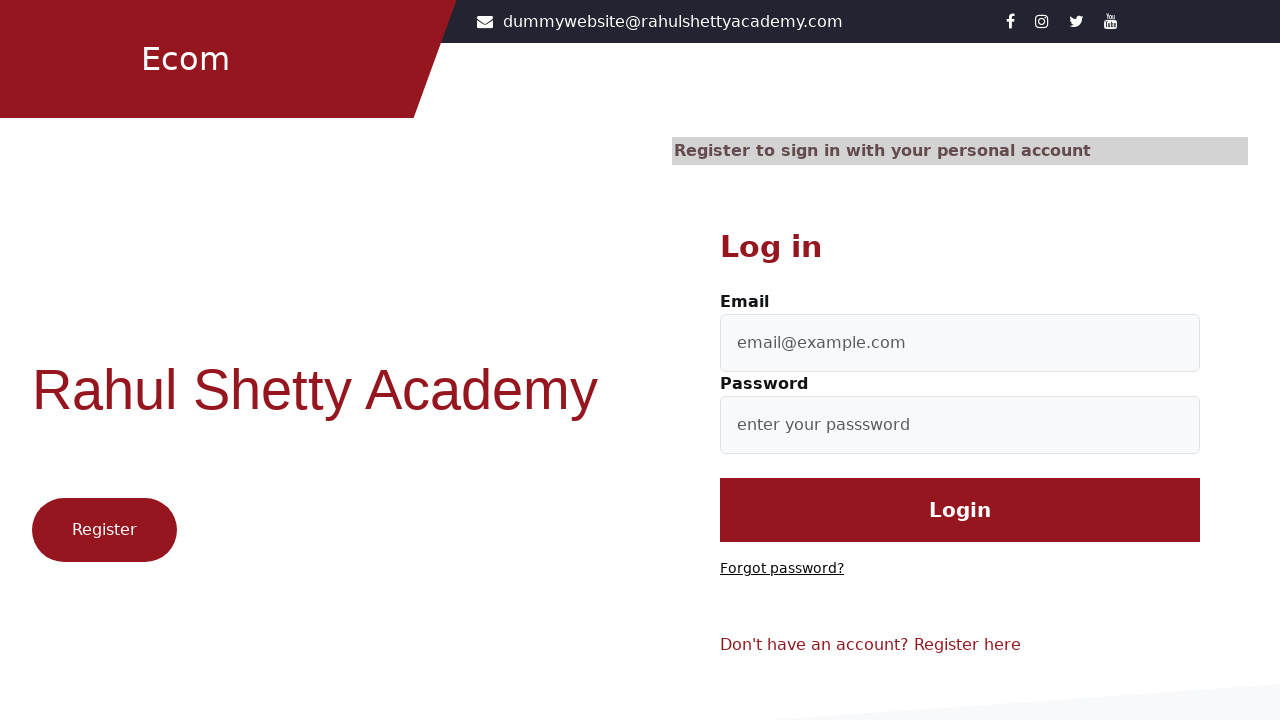

Clicked 'Forgot password?' link at (782, 569) on text=Forgot password?
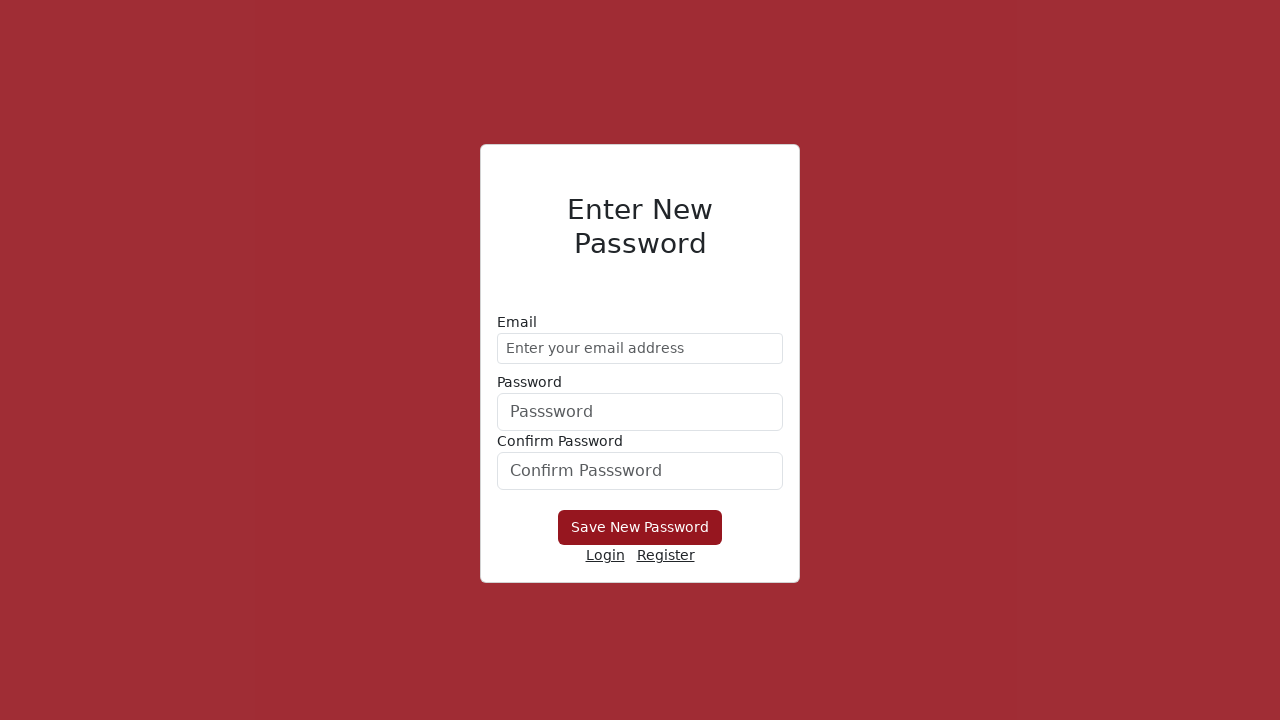

Password reset form loaded
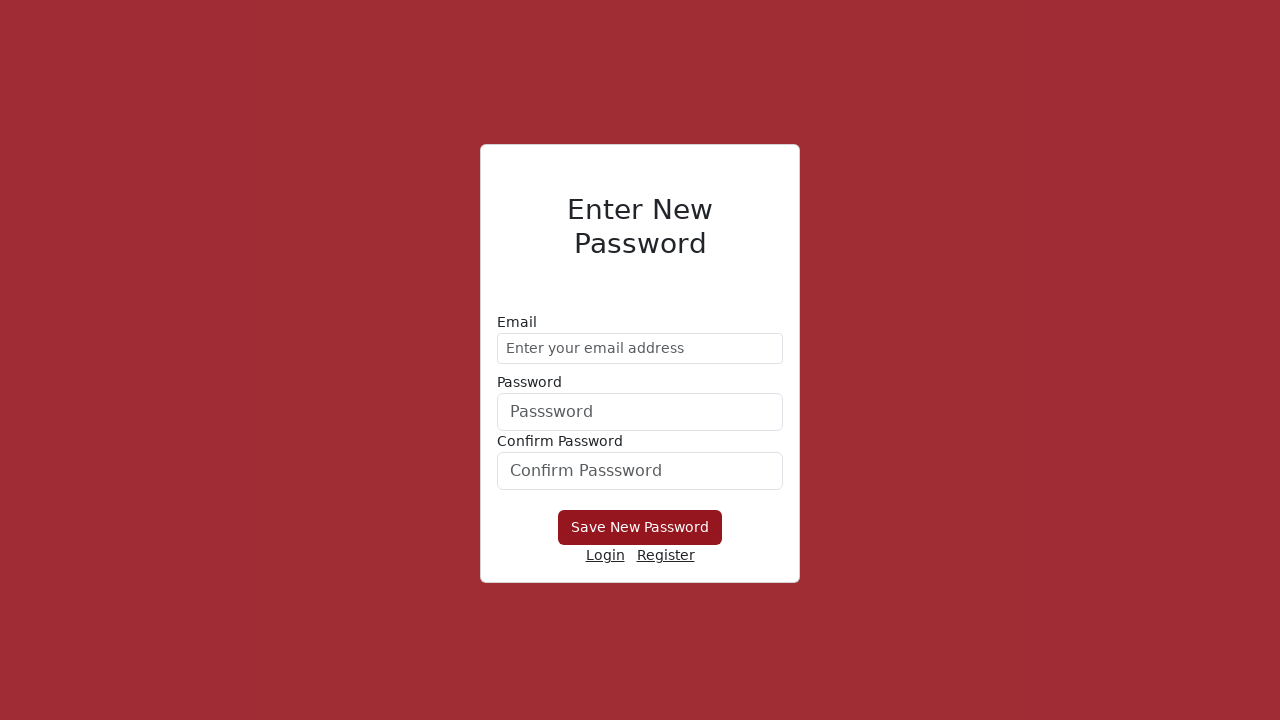

Filled email field with 'testuser789@example.com' on form >> div:nth-child(1) >> input
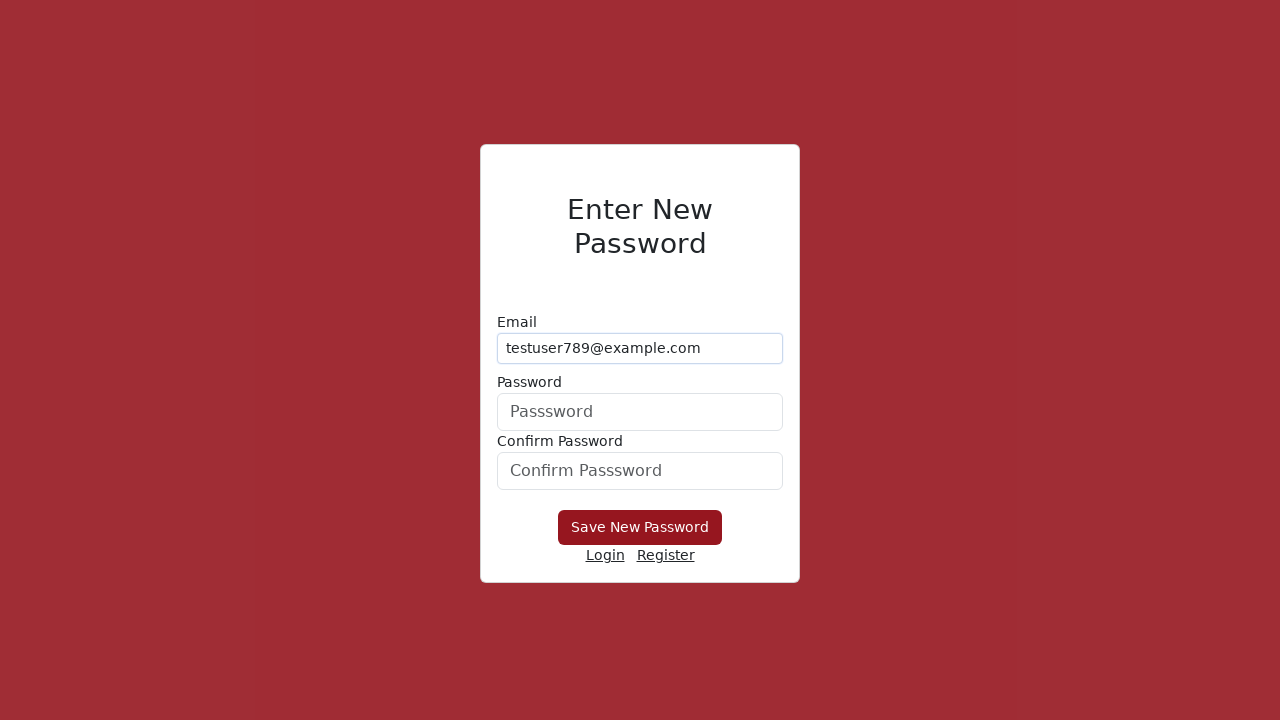

Filled new password field with 'NewPass@5678' on form >> div:nth-child(2) >> input
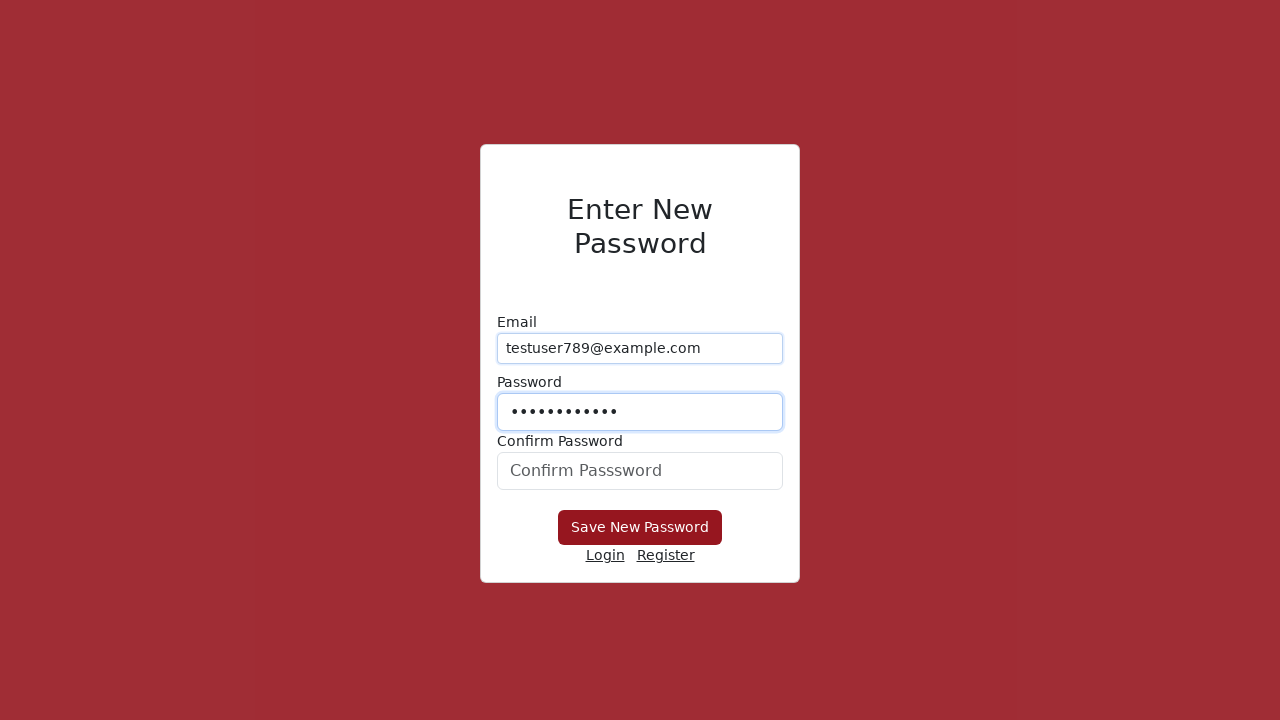

Filled confirm password field with 'NewPass@5678' on form >> div:nth-child(3) >> input
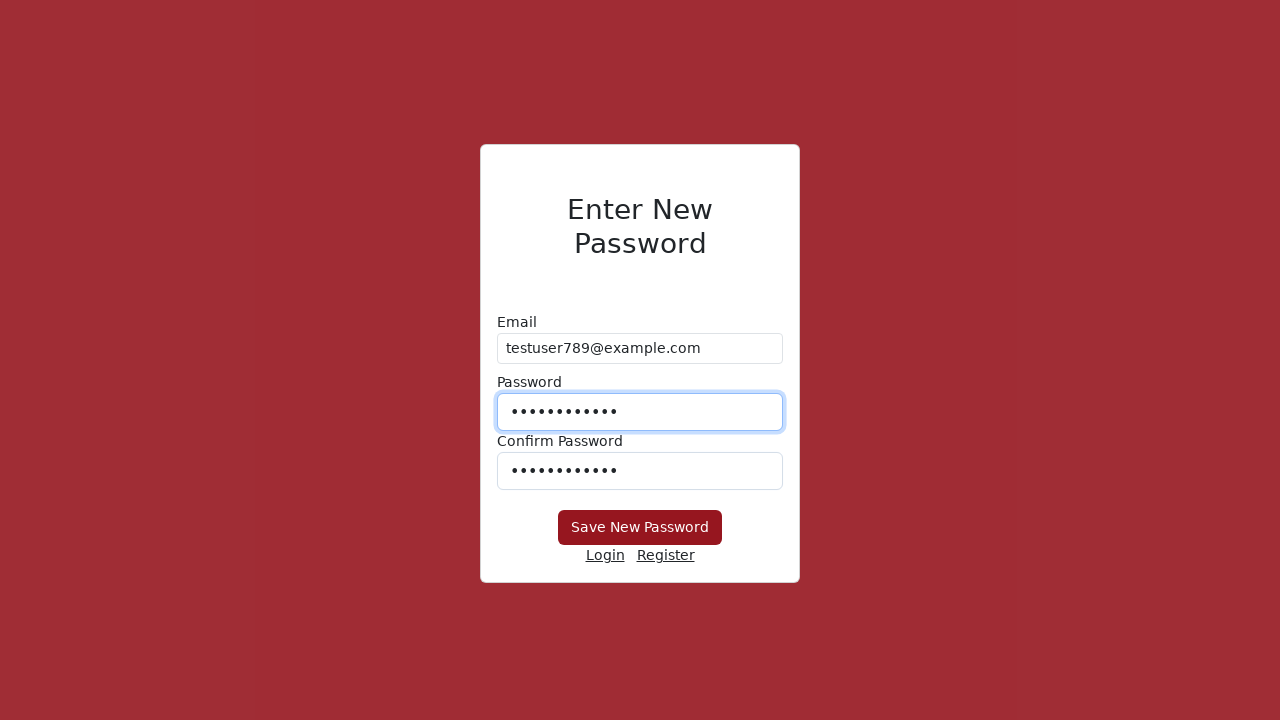

Clicked submit button to reset password at (640, 528) on button[type='submit']
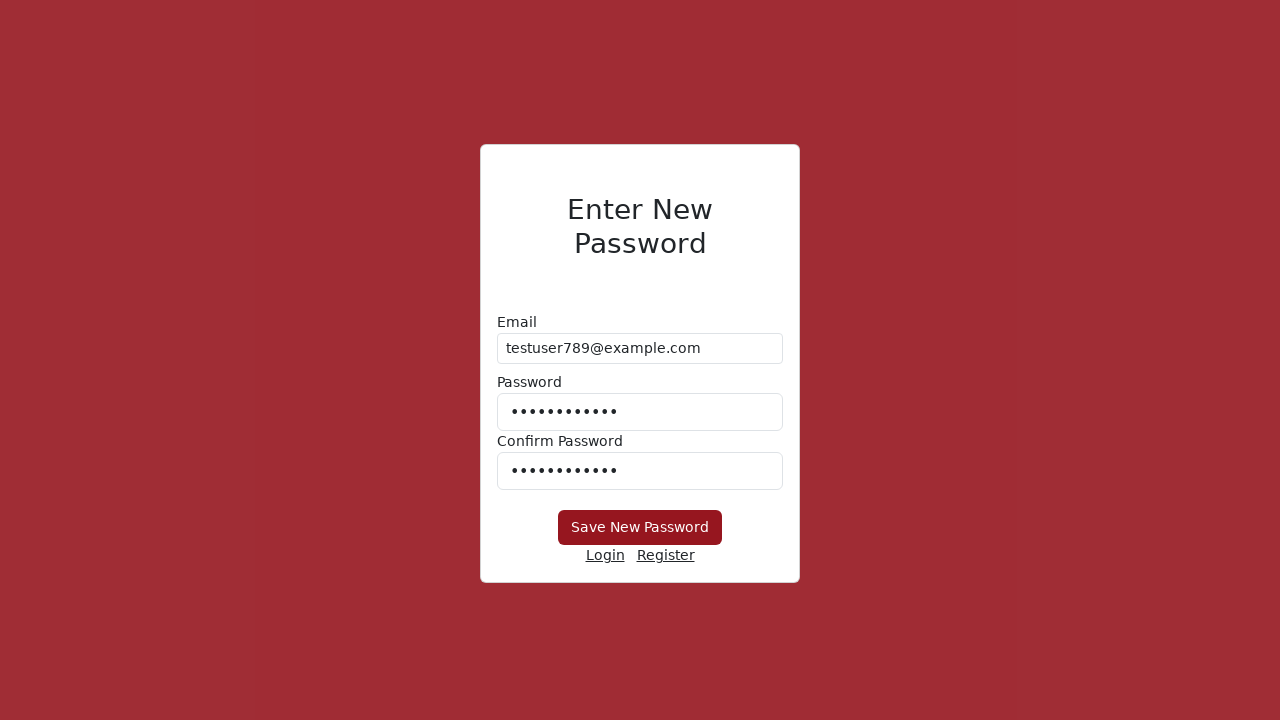

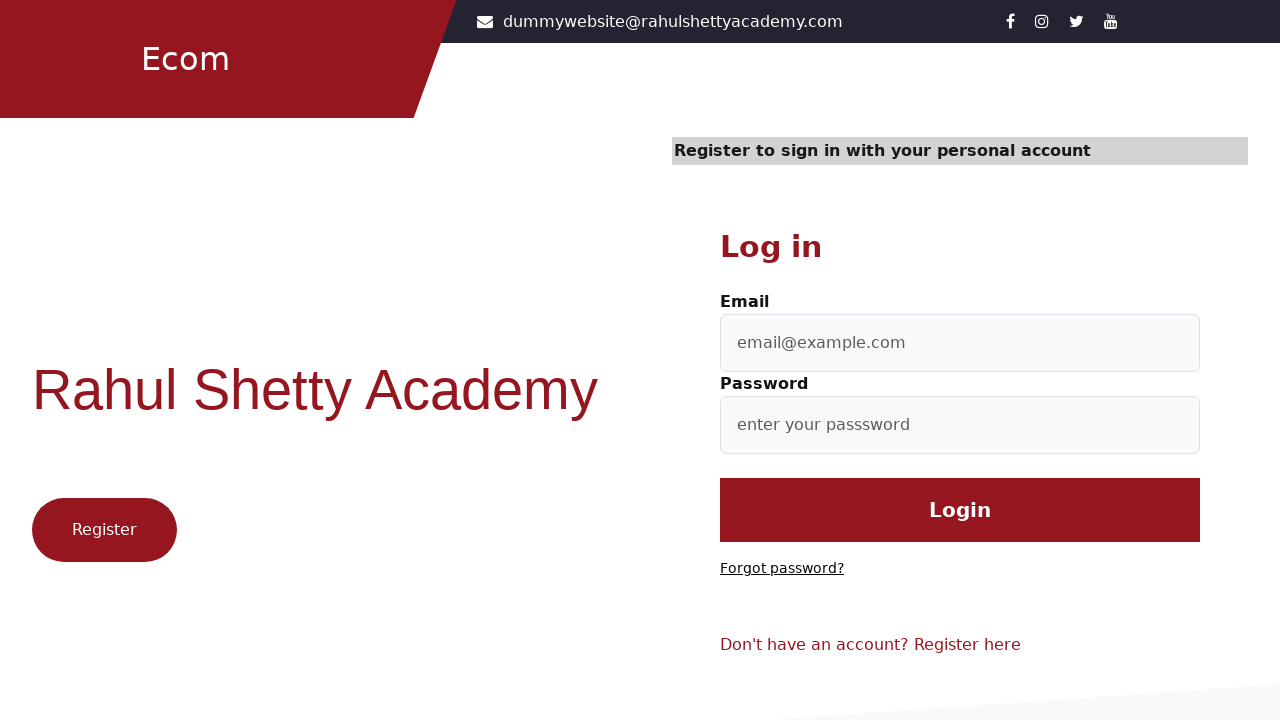